Tests browser window manipulation by maximizing the window, retrieving window dimensions, and then resizing the window to specific dimensions (800x600).

Starting URL: https://www.flipkart.com/

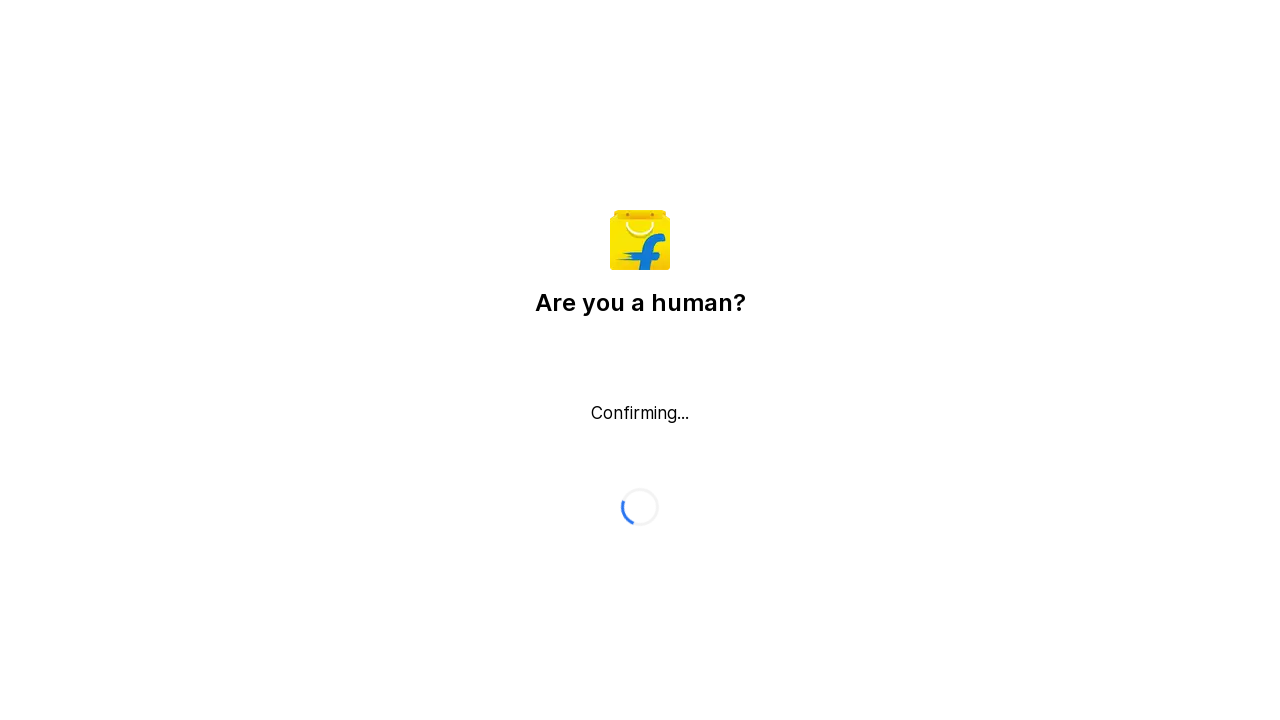

Set viewport size to 1920x1080 (maximized window)
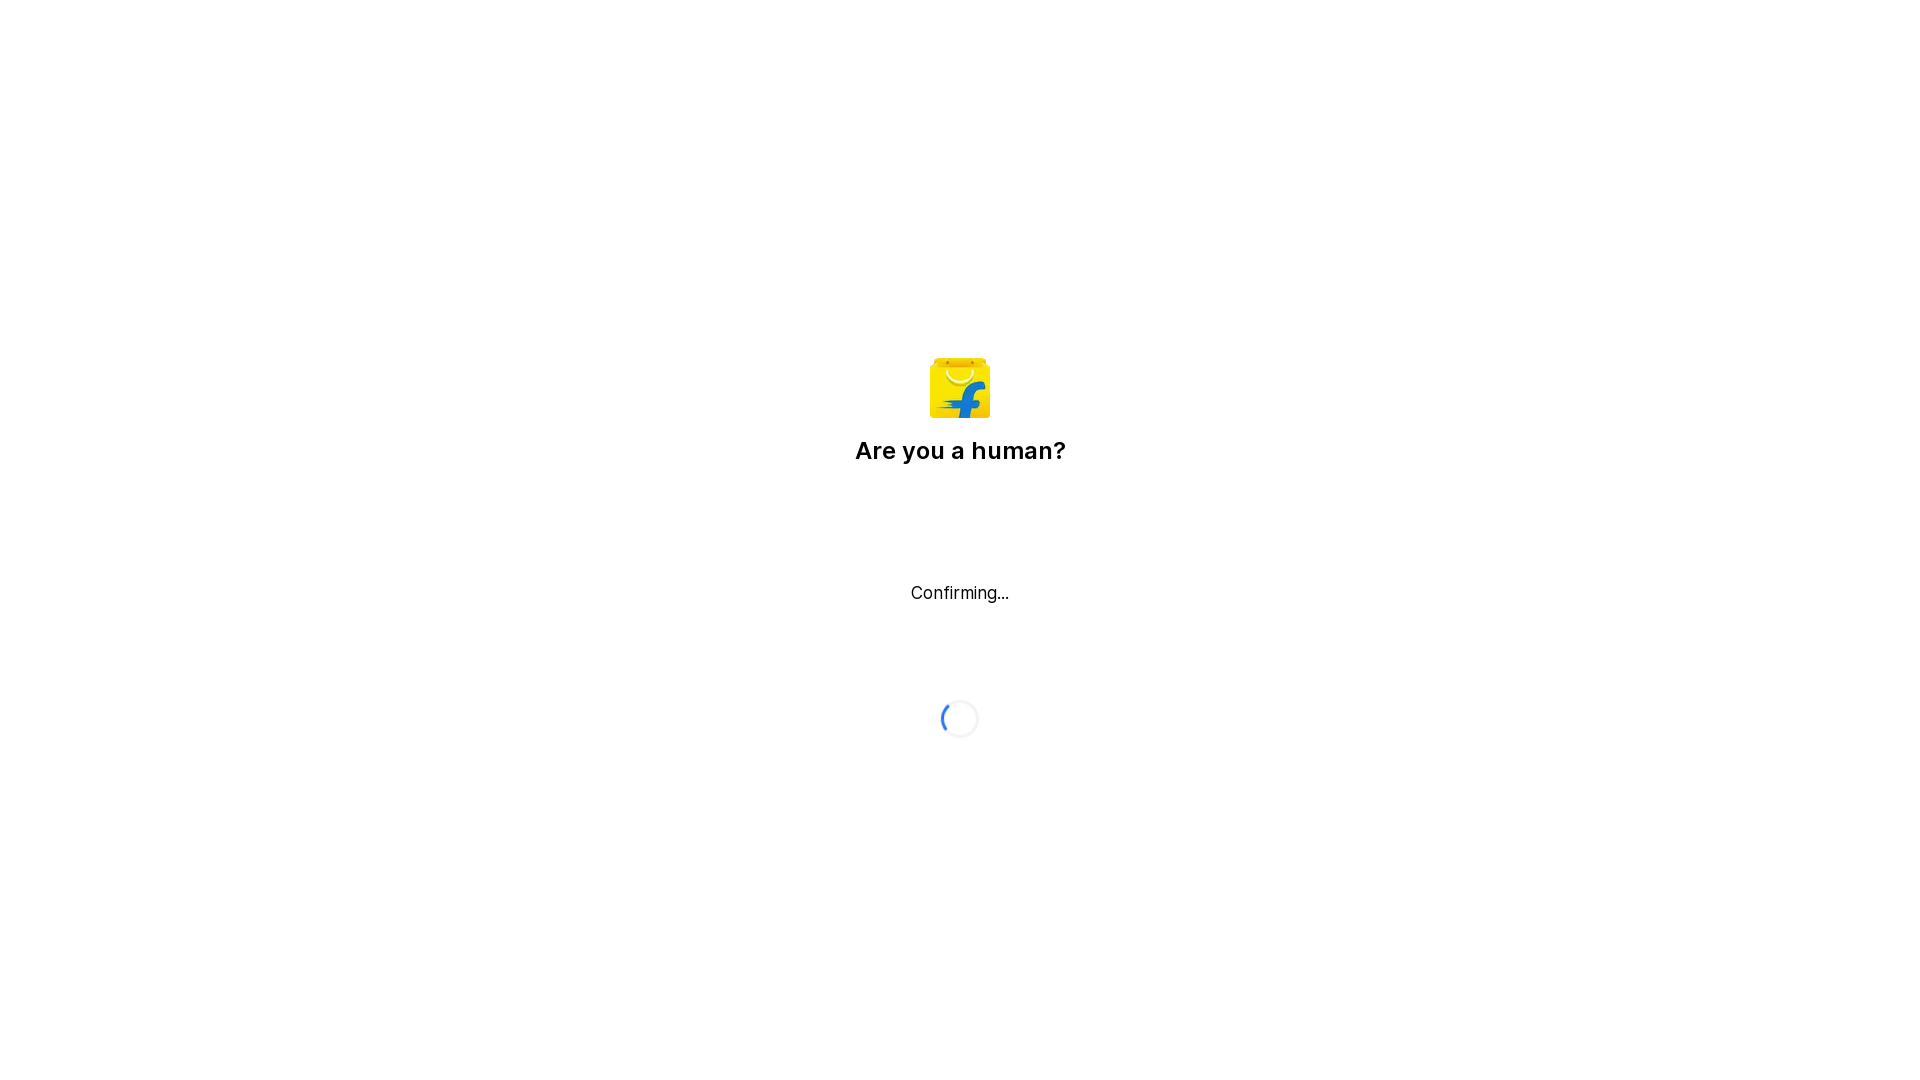

Retrieved current window dimensions: 1920x1080
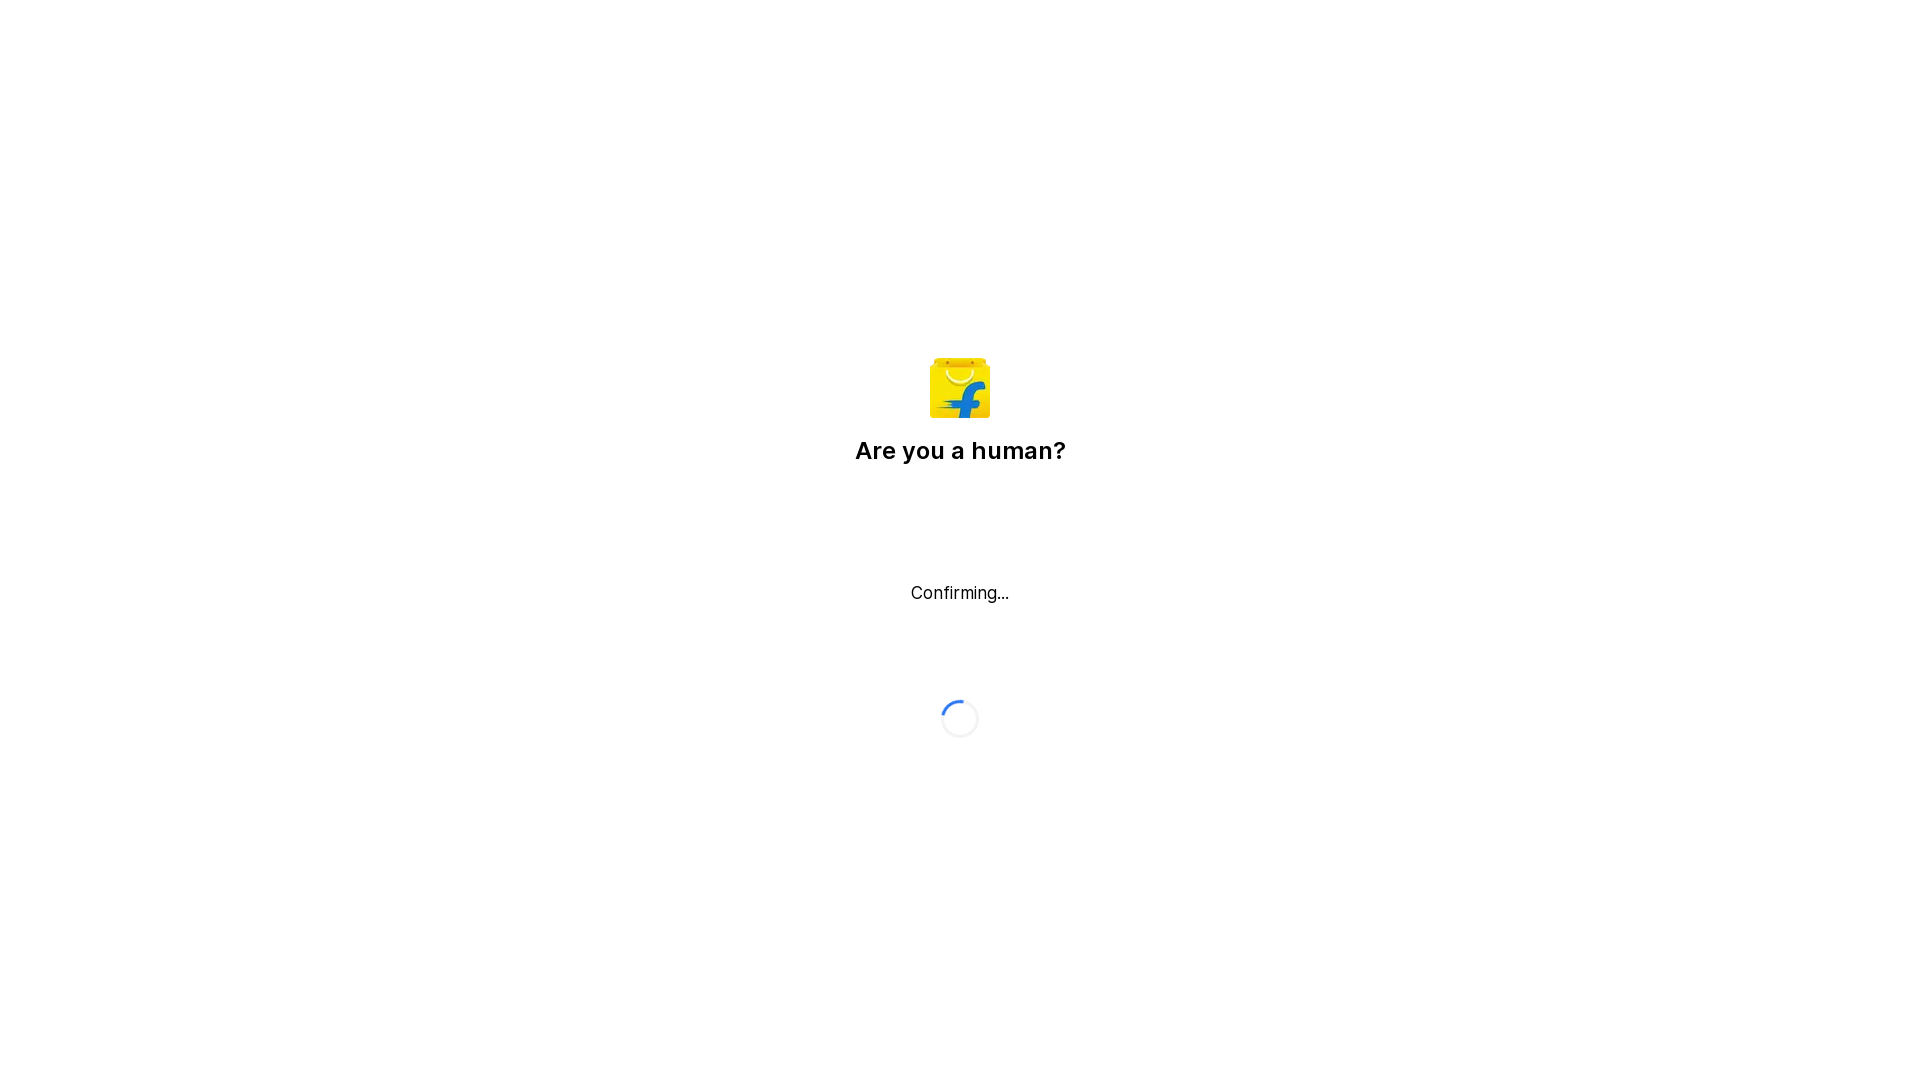

Resized viewport to 800x600
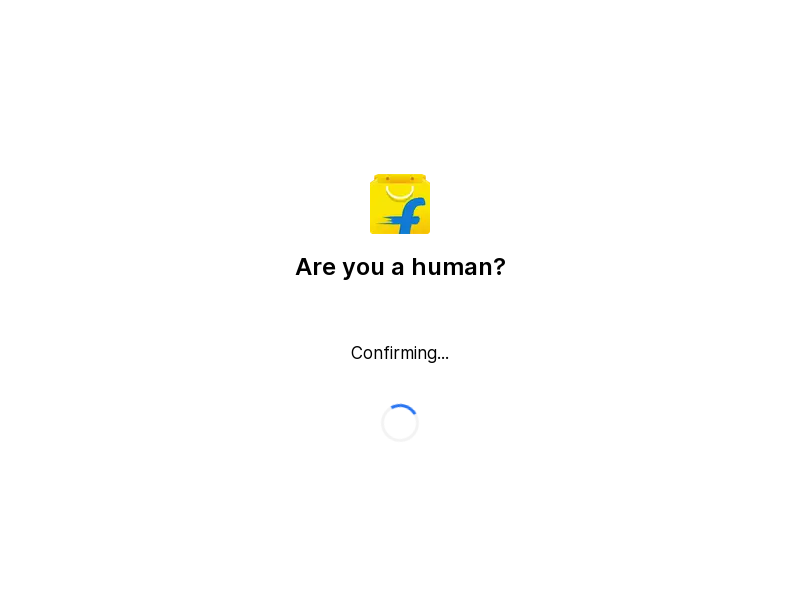

Verified new window dimensions: 800x600
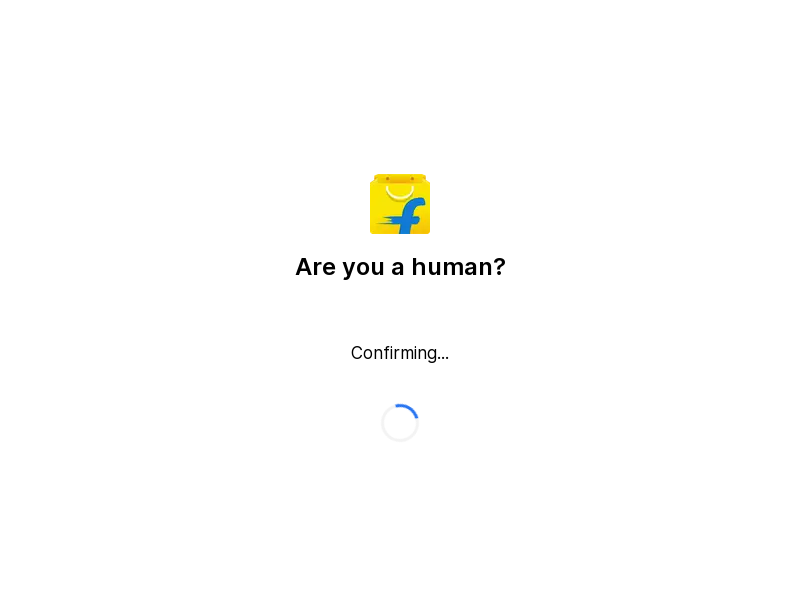

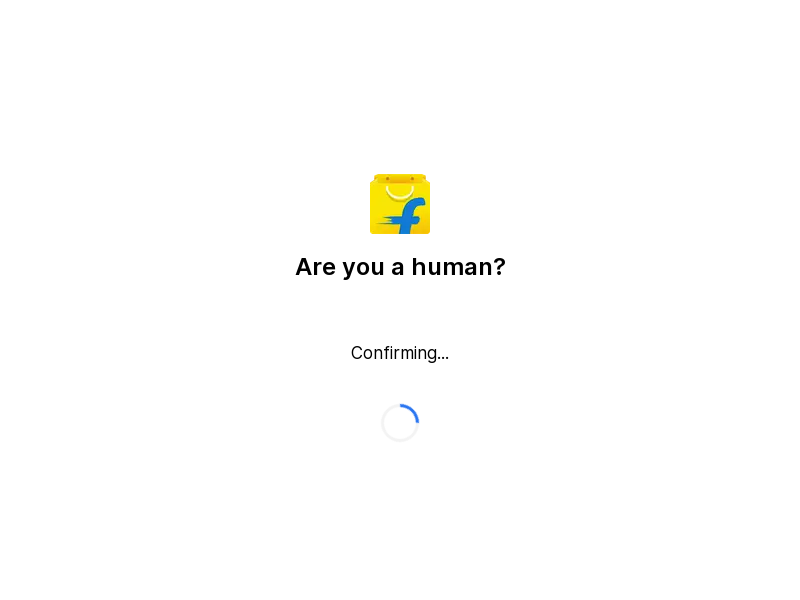